Navigates to the Y8 games website homepage

Starting URL: https://www.y8.com

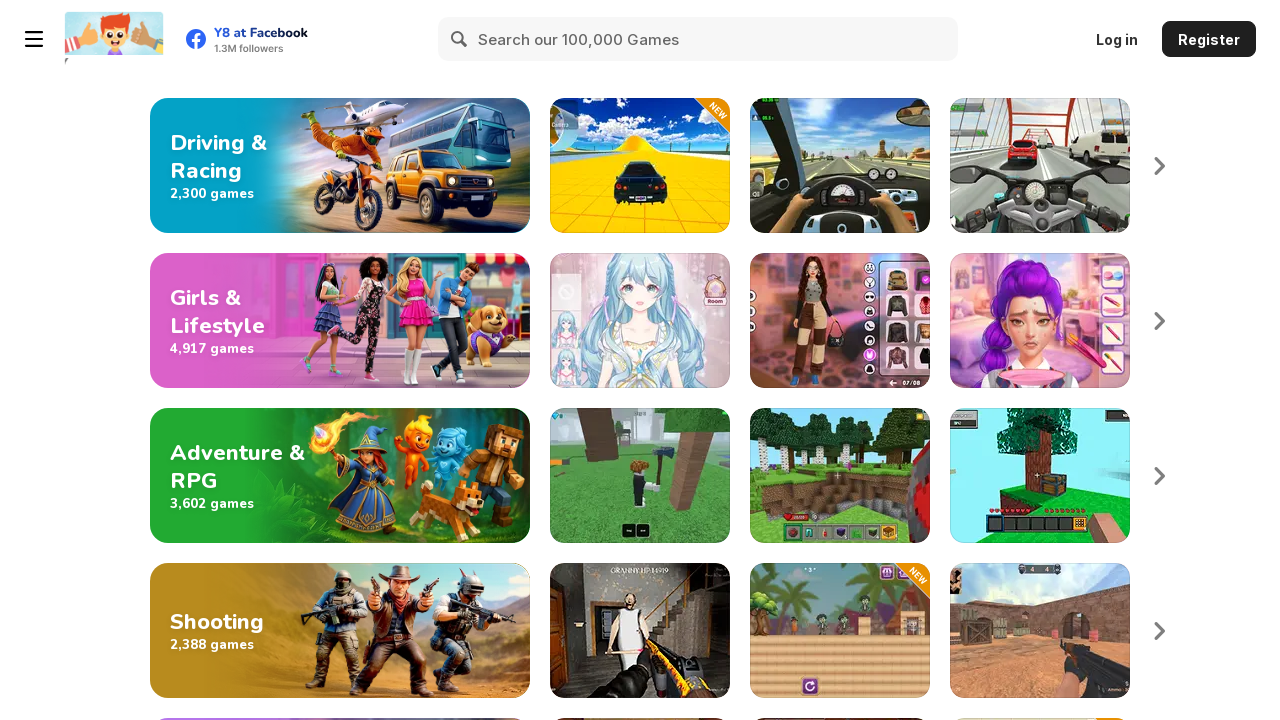

Y8 games website homepage loaded (DOM content ready)
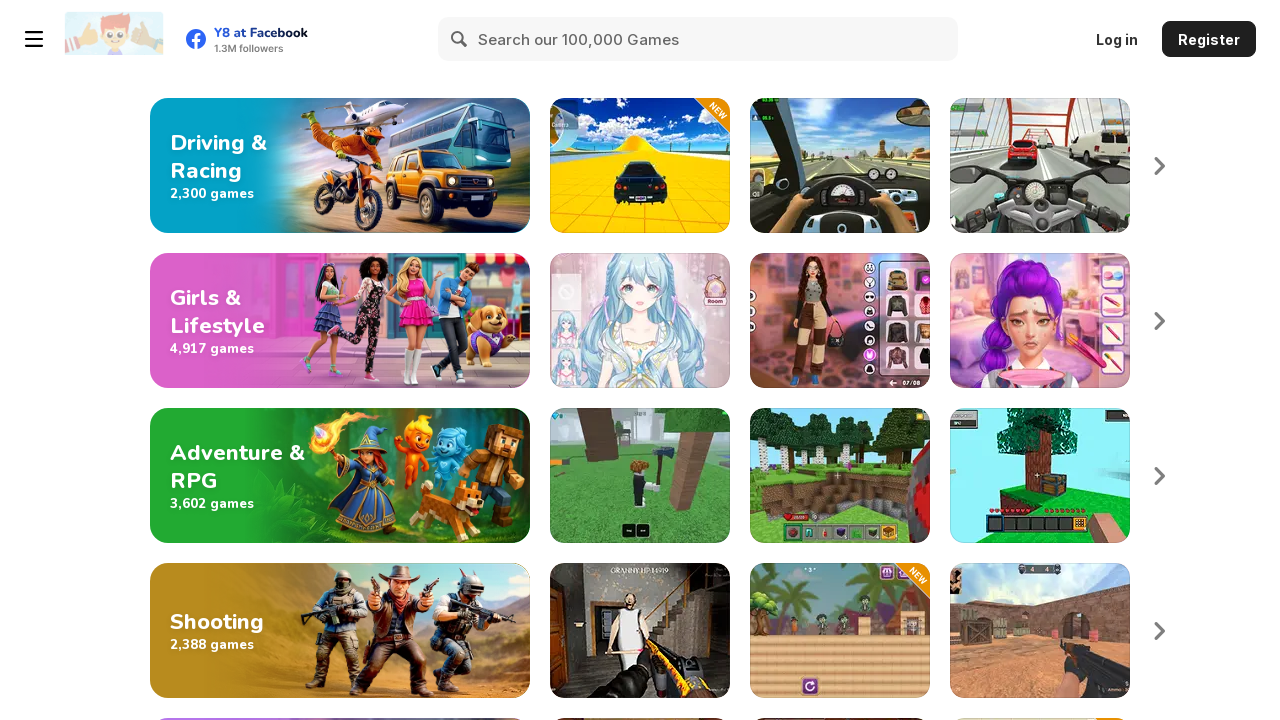

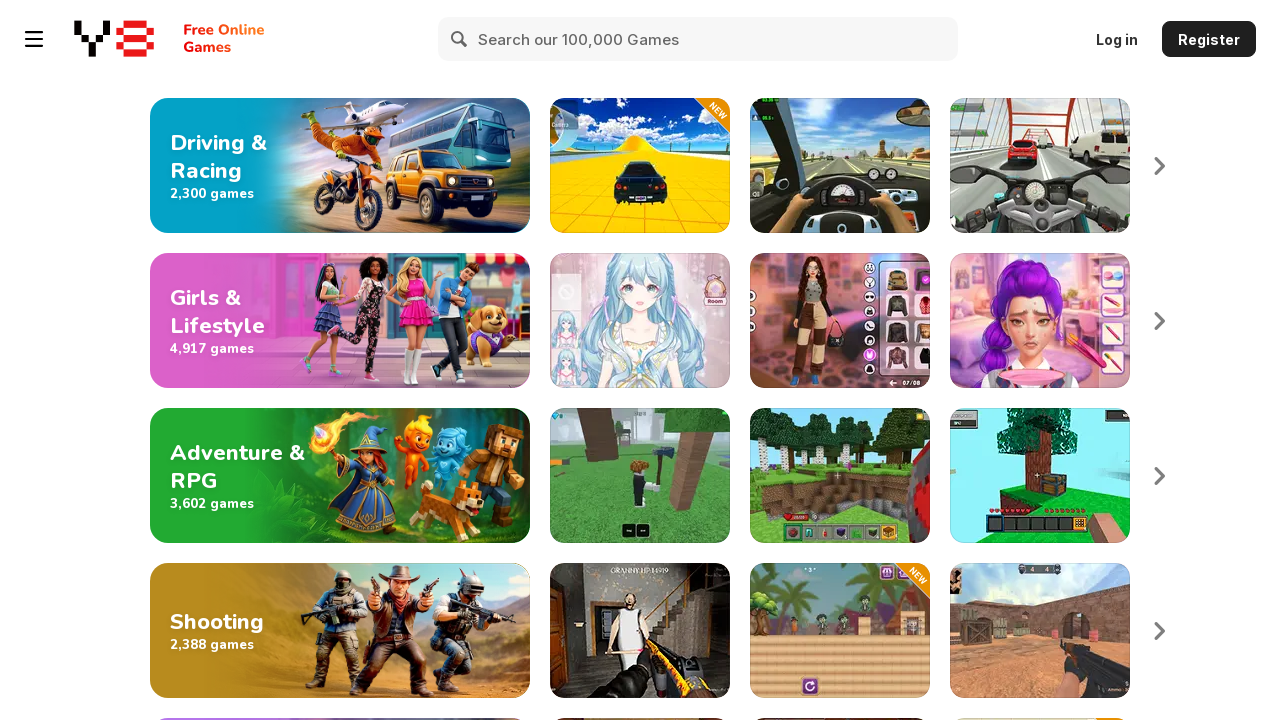